Tests alert popup handling by clicking a button that triggers an alert and then accepting it

Starting URL: https://demo.automationtesting.in/Alerts.html

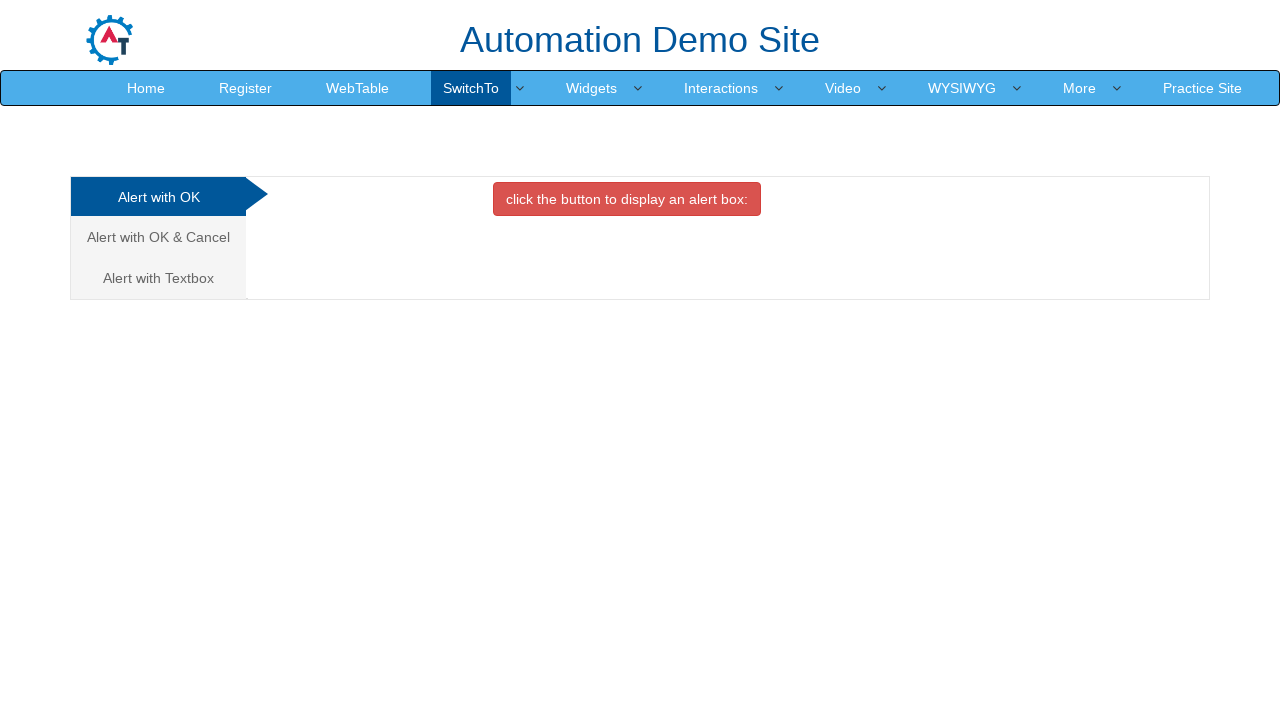

Clicked the alert trigger button at (627, 199) on button.btn.btn-danger
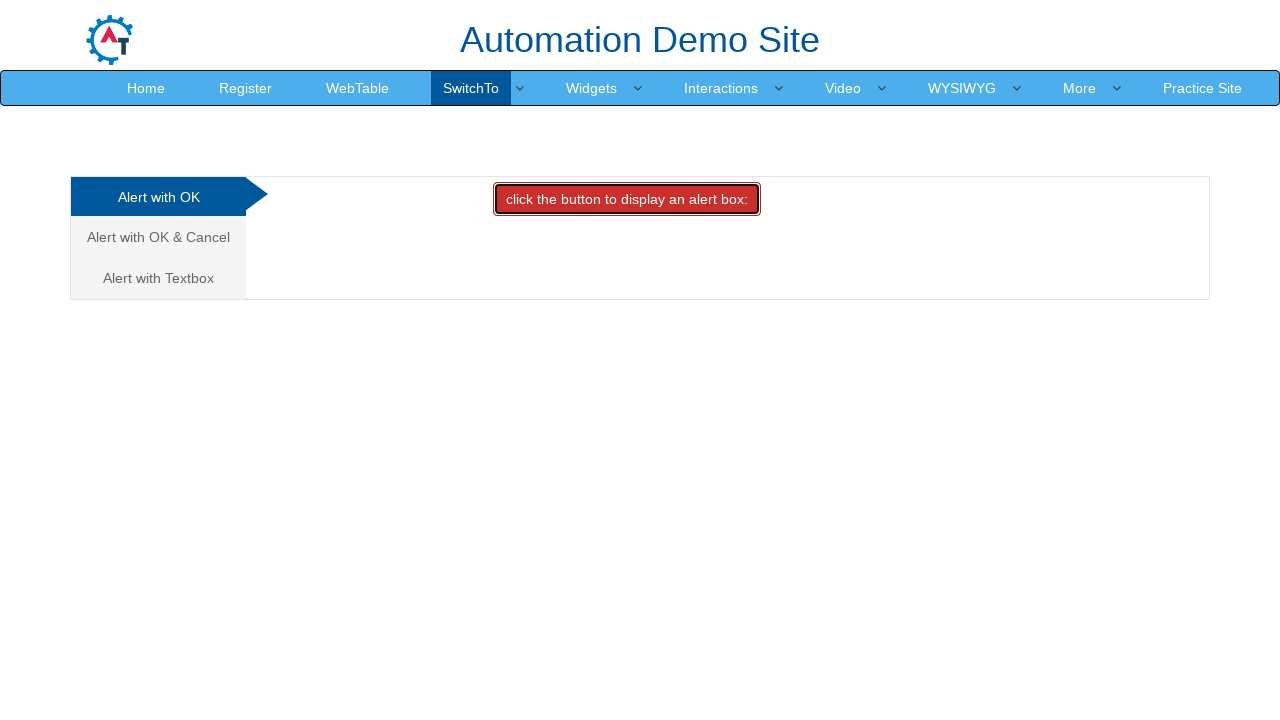

Set up dialog handler to accept alerts
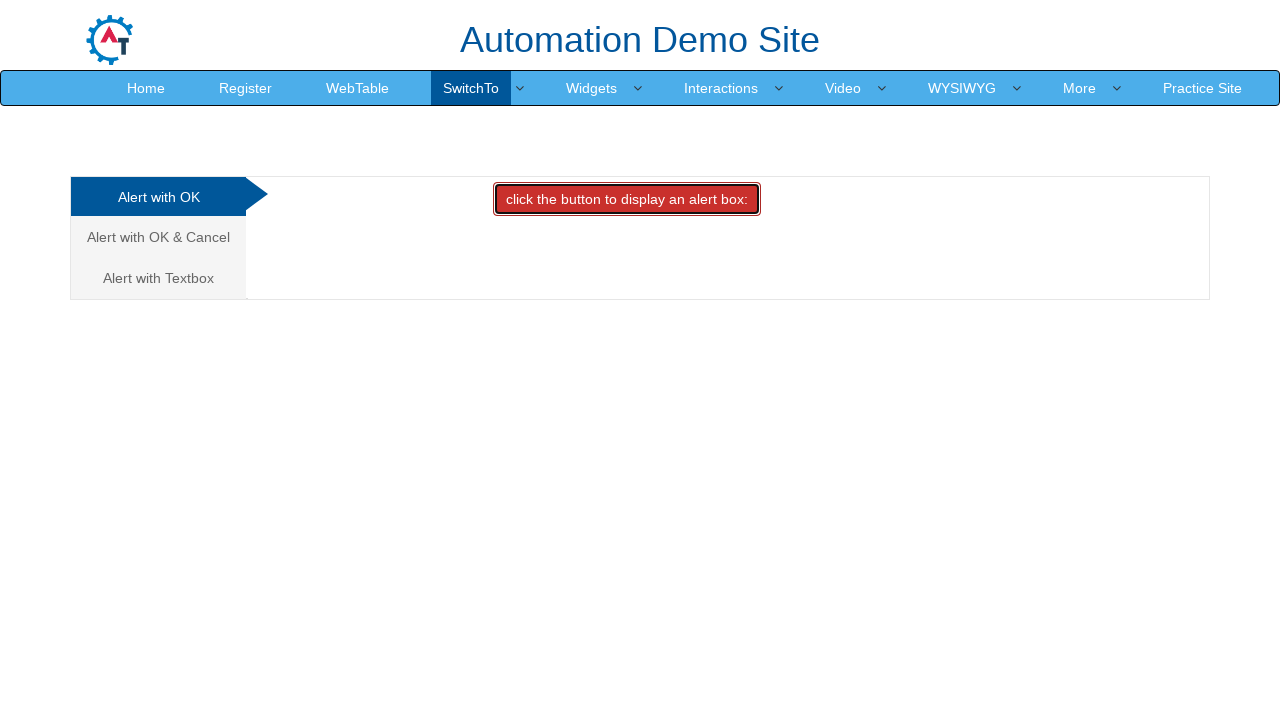

Clicked the alert trigger button again to trigger alert at (627, 199) on button.btn.btn-danger
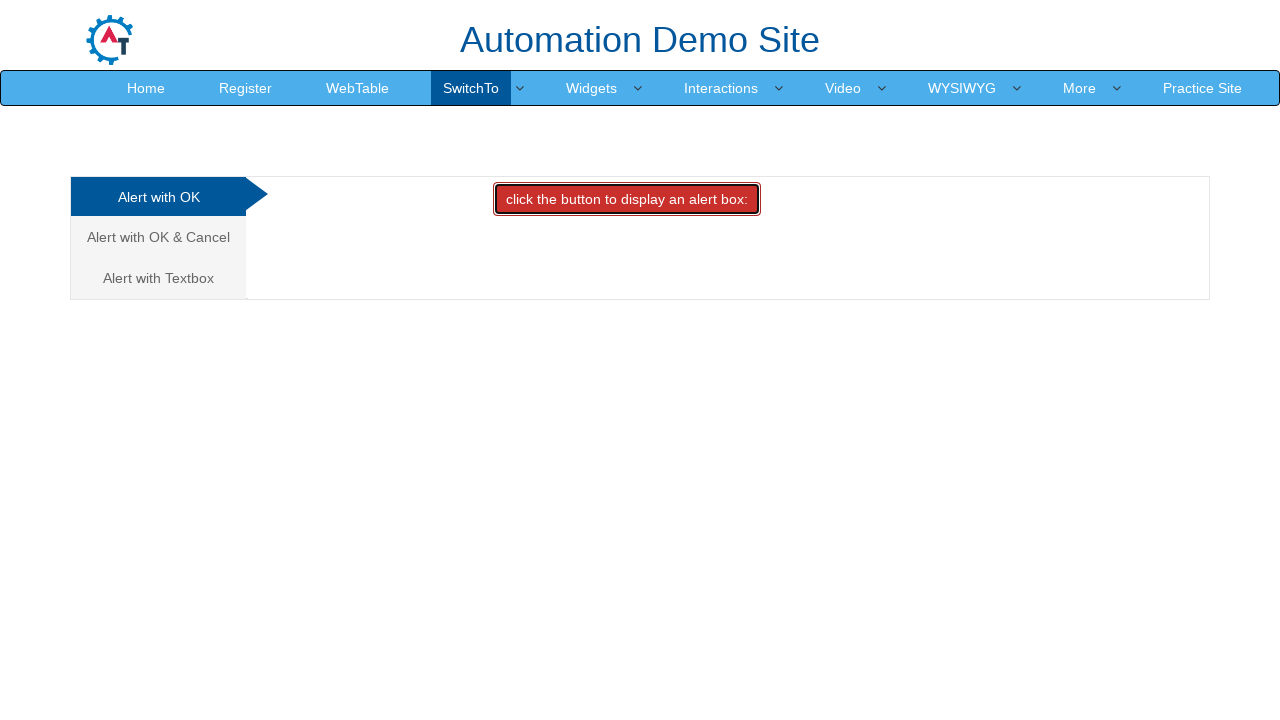

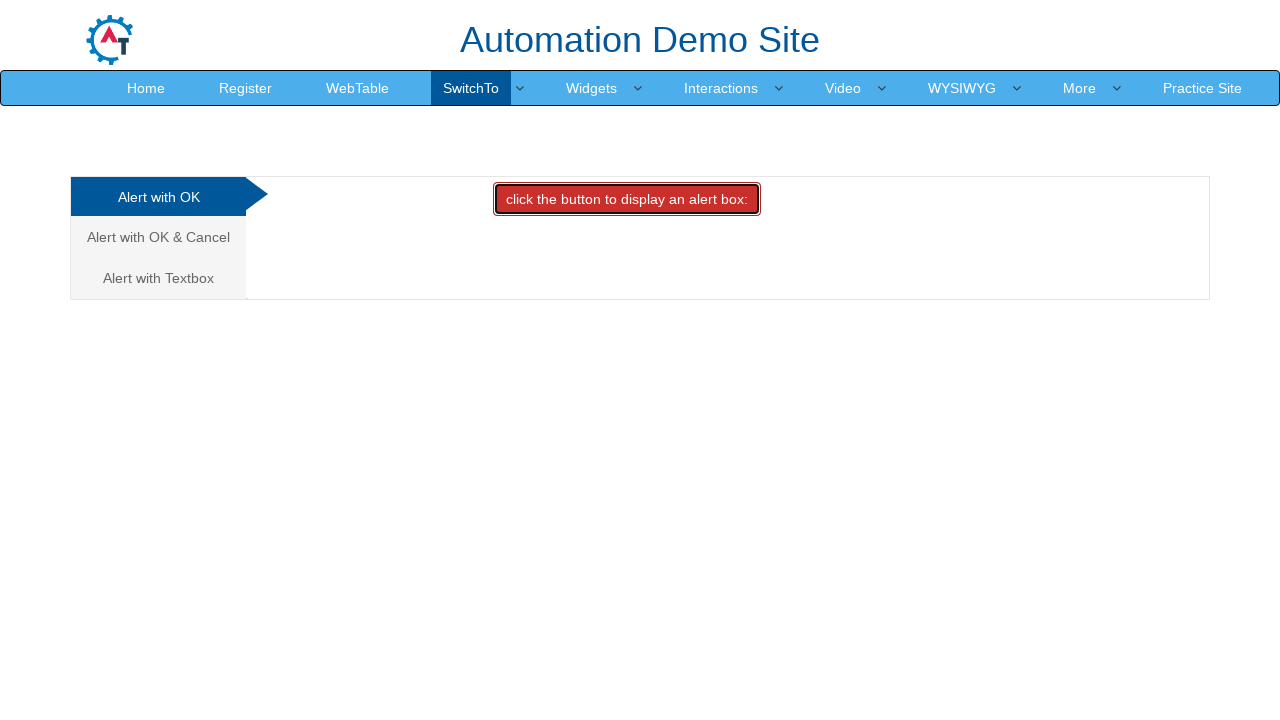